Tests double-click functionality by double-clicking on a text element within an iframe and verifying the style changes to red

Starting URL: https://www.w3schools.com/tags/tryit.asp?filename=tryhtml5_ev_ondblclick2

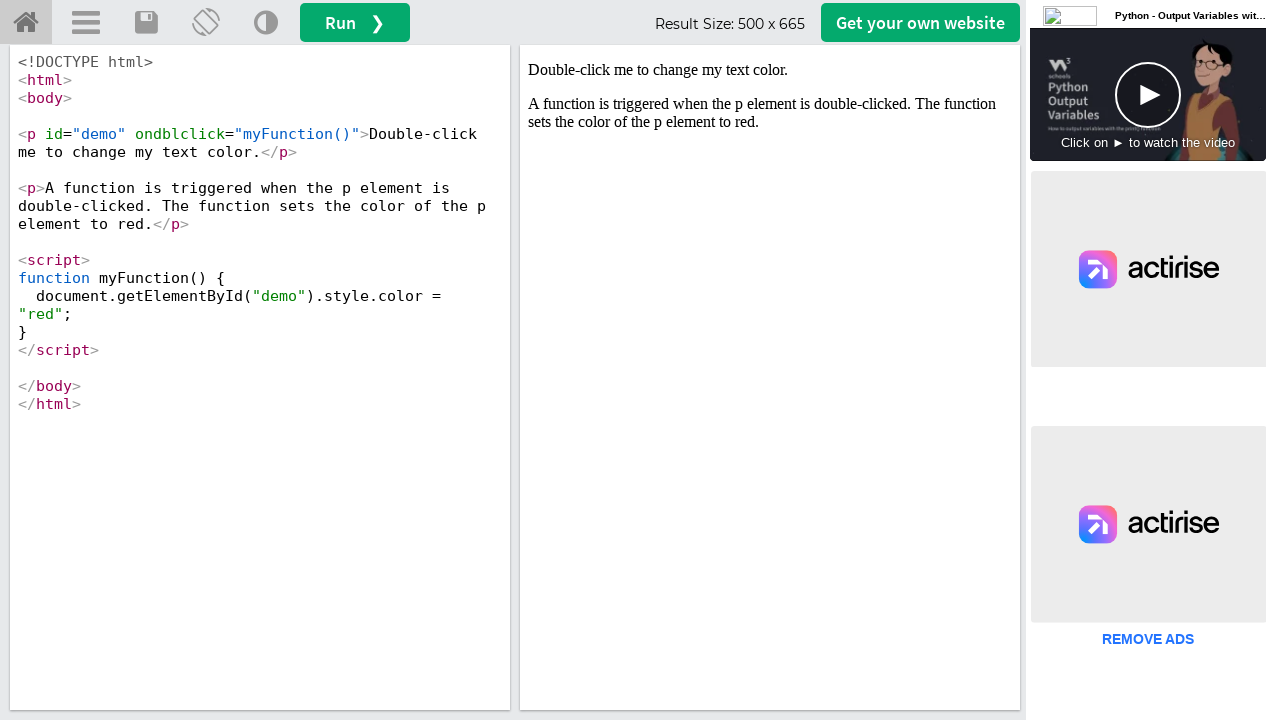

Located iframe with id 'iframeResult'
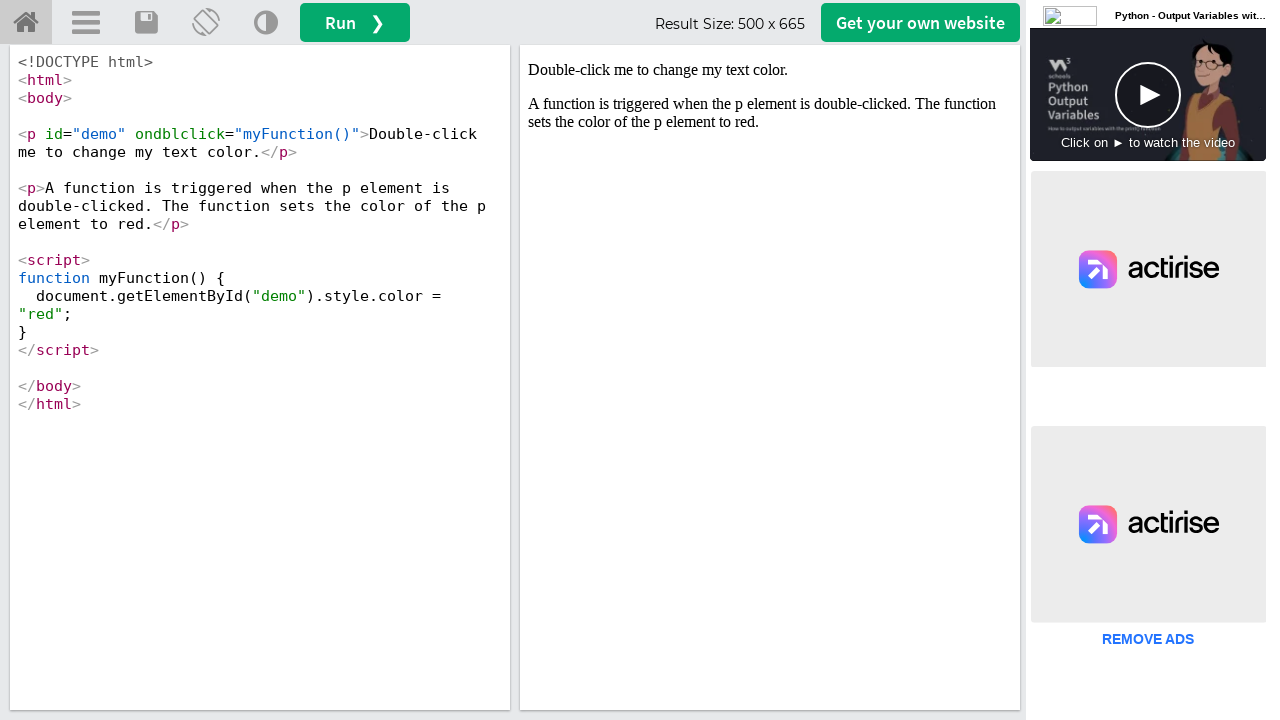

Located text element with id 'demo' within iframe
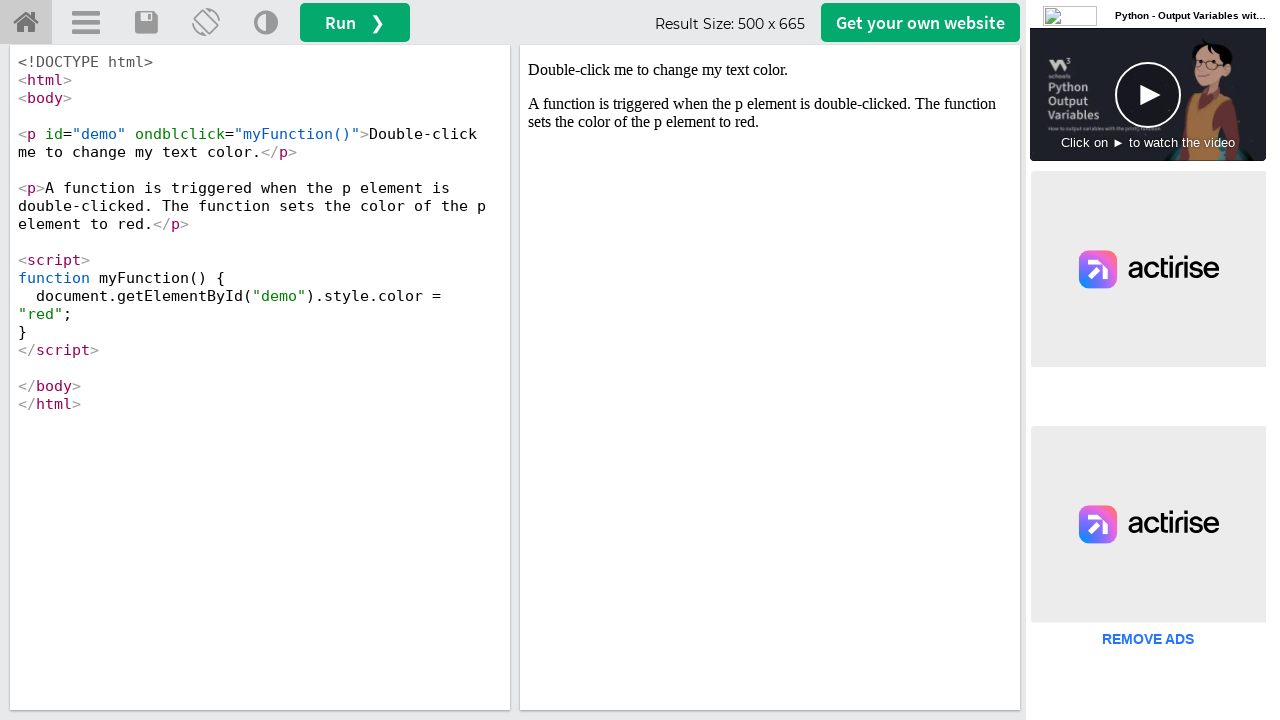

Double-clicked on the text element at (770, 70) on iframe[id='iframeResult'] >> internal:control=enter-frame >> #demo
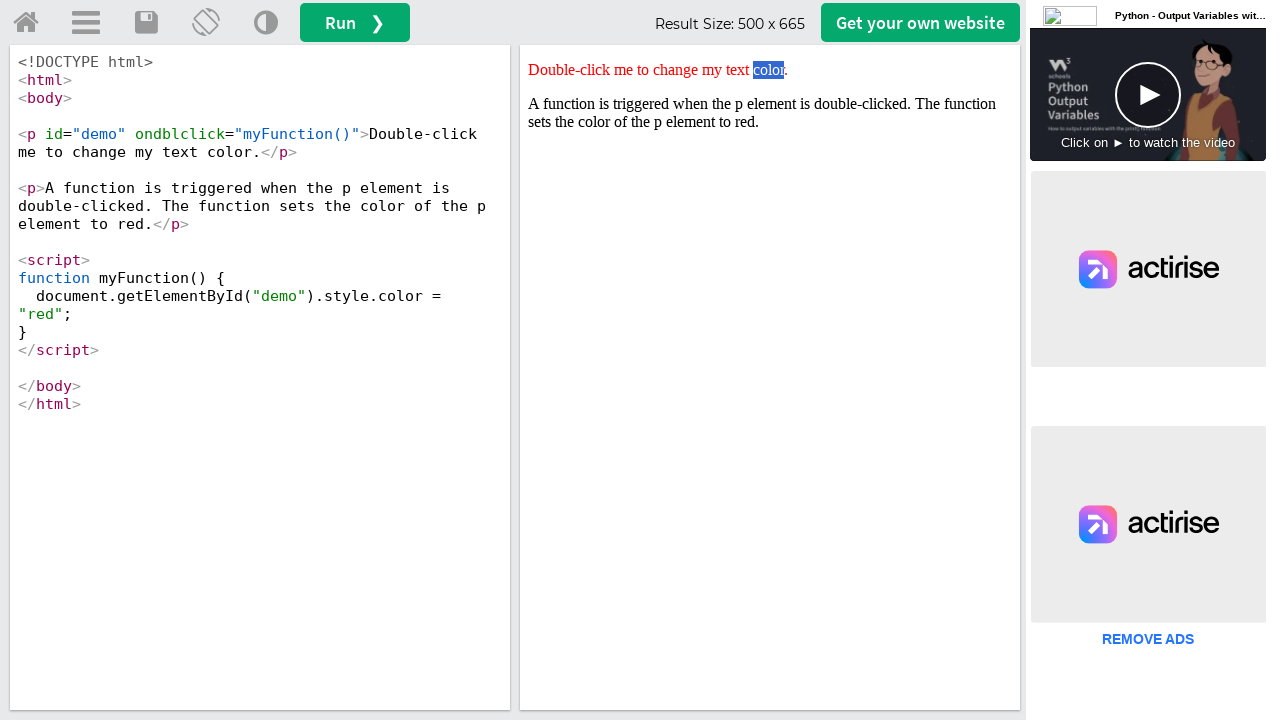

Verified that element style contains 'red' color
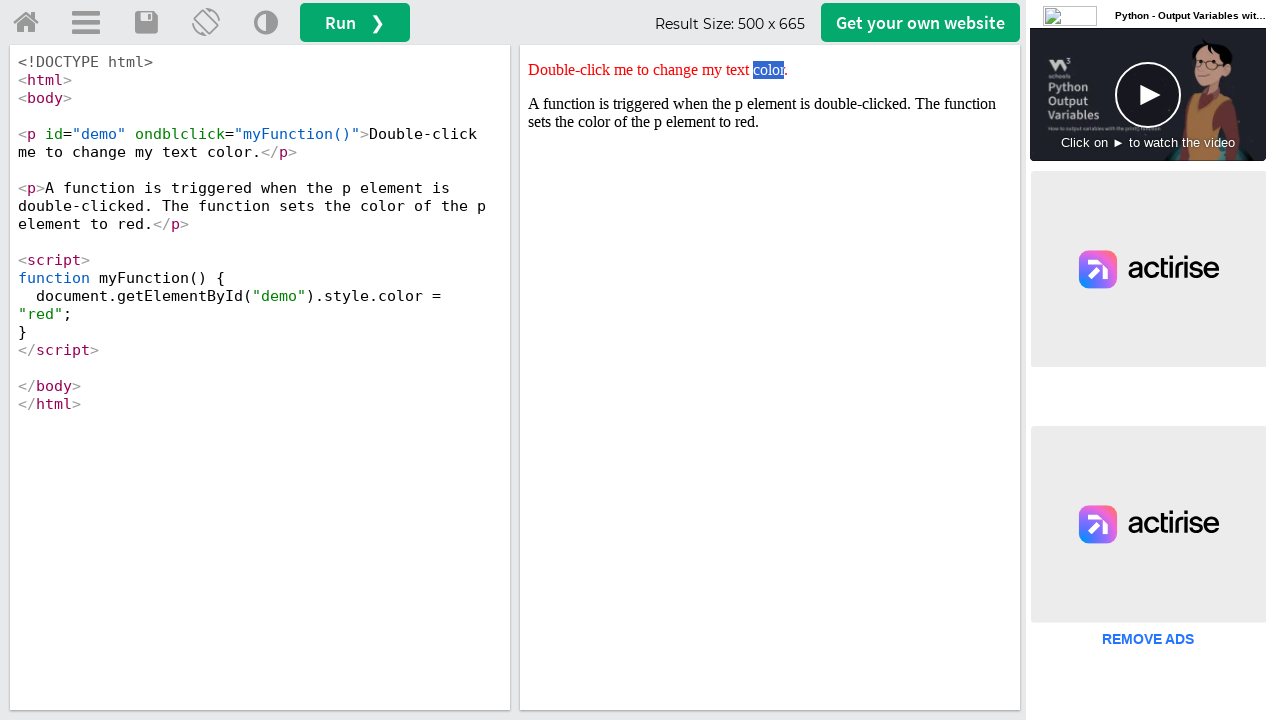

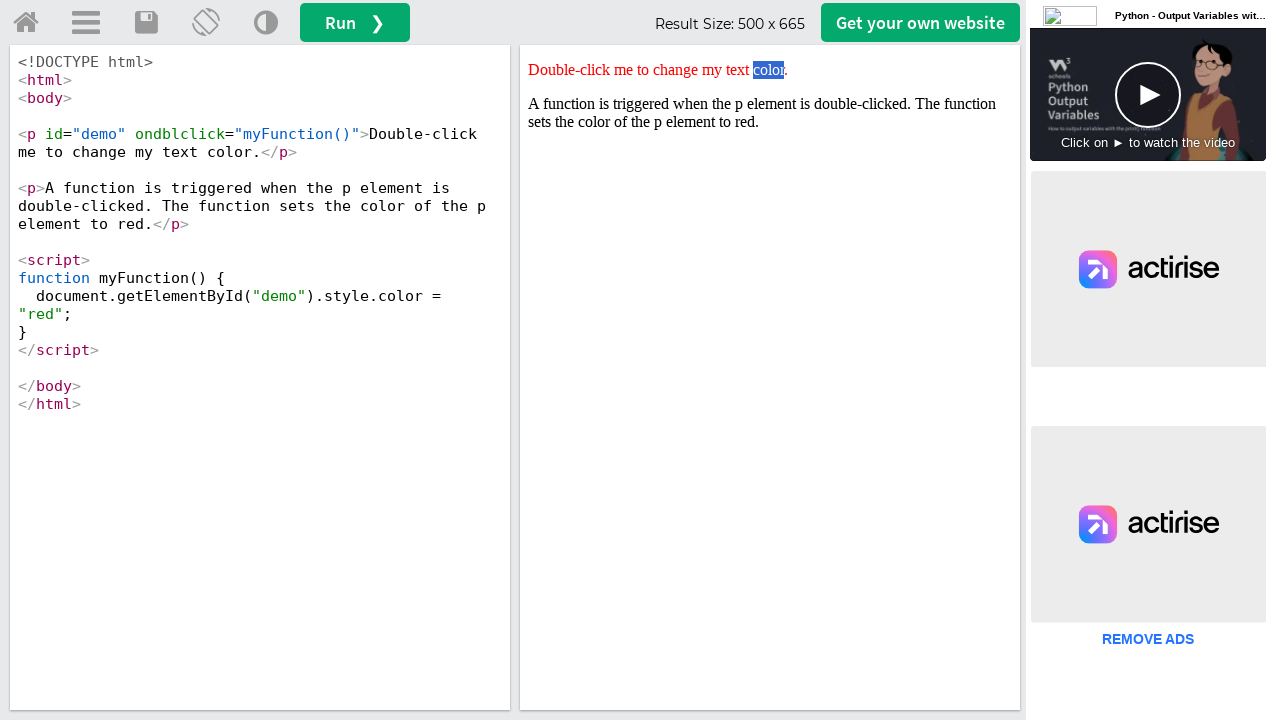